Tests a delayed button appearance scenario by waiting for a button to appear, clicking it, and verifying a success message is displayed

Starting URL: http://suninjuly.github.io/wait1.html

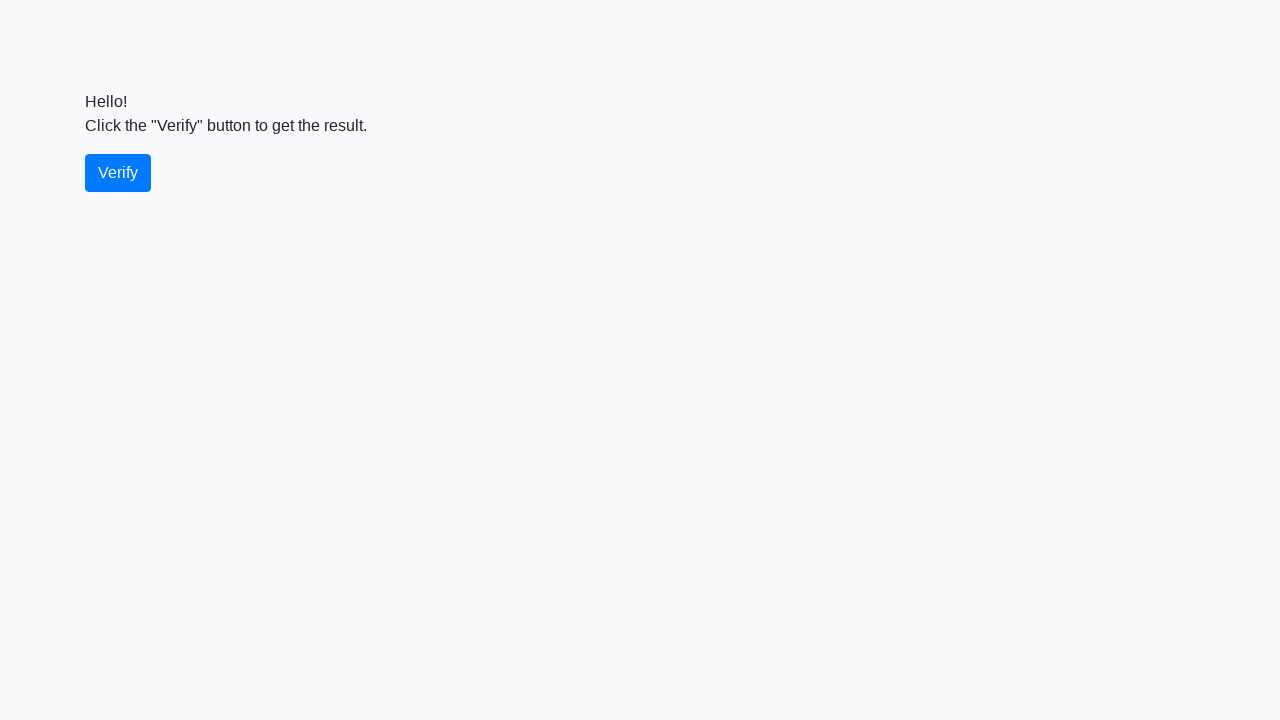

Waited for verify button to become visible
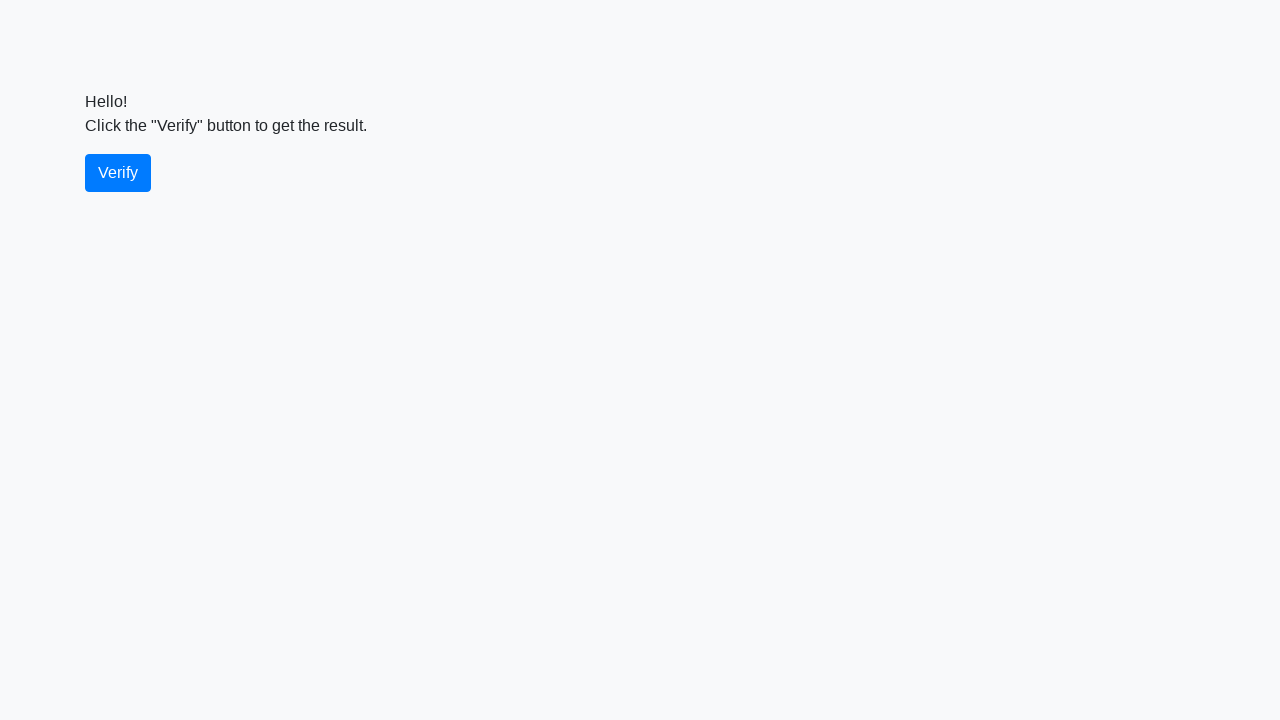

Clicked the verify button at (118, 173) on #verify
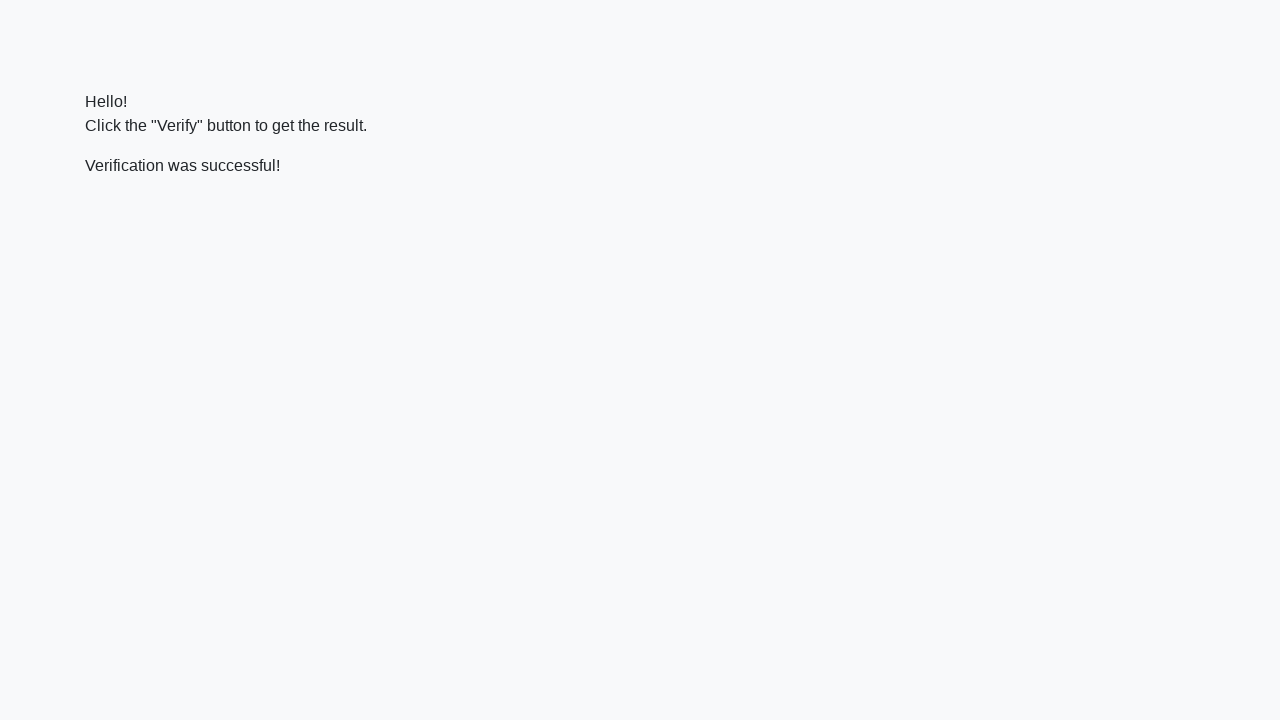

Waited for success message to appear
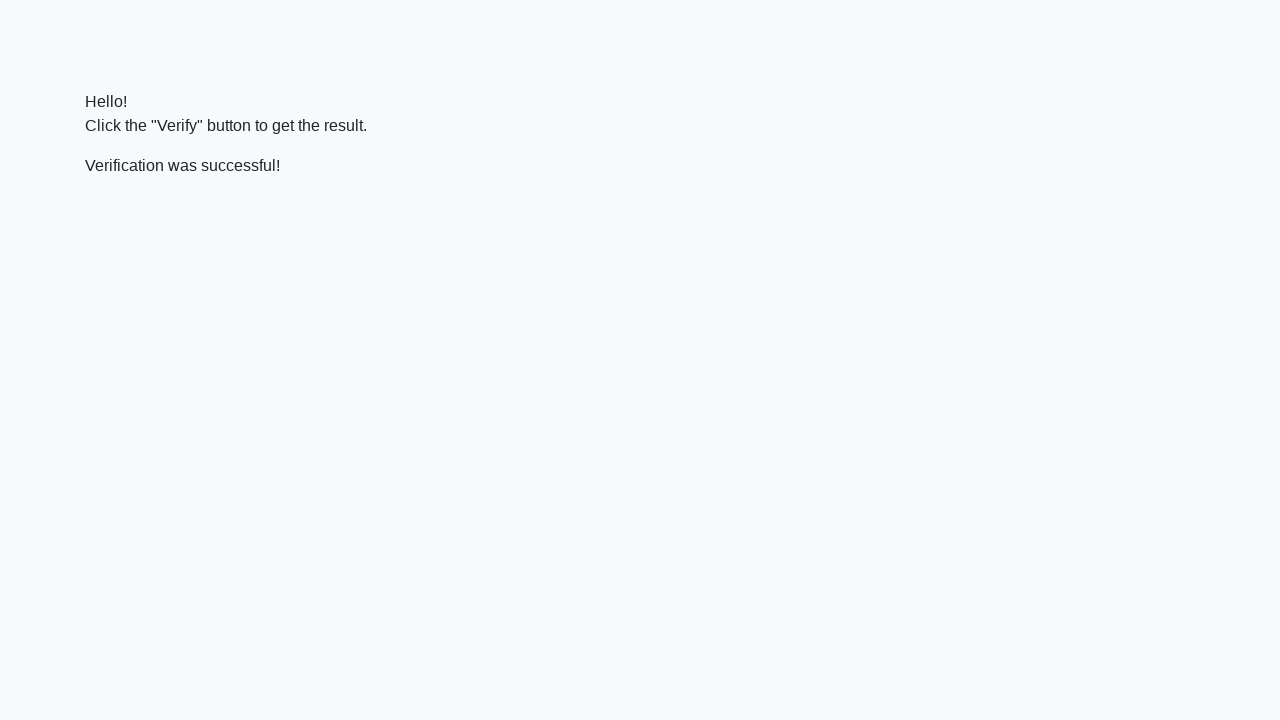

Located success message element
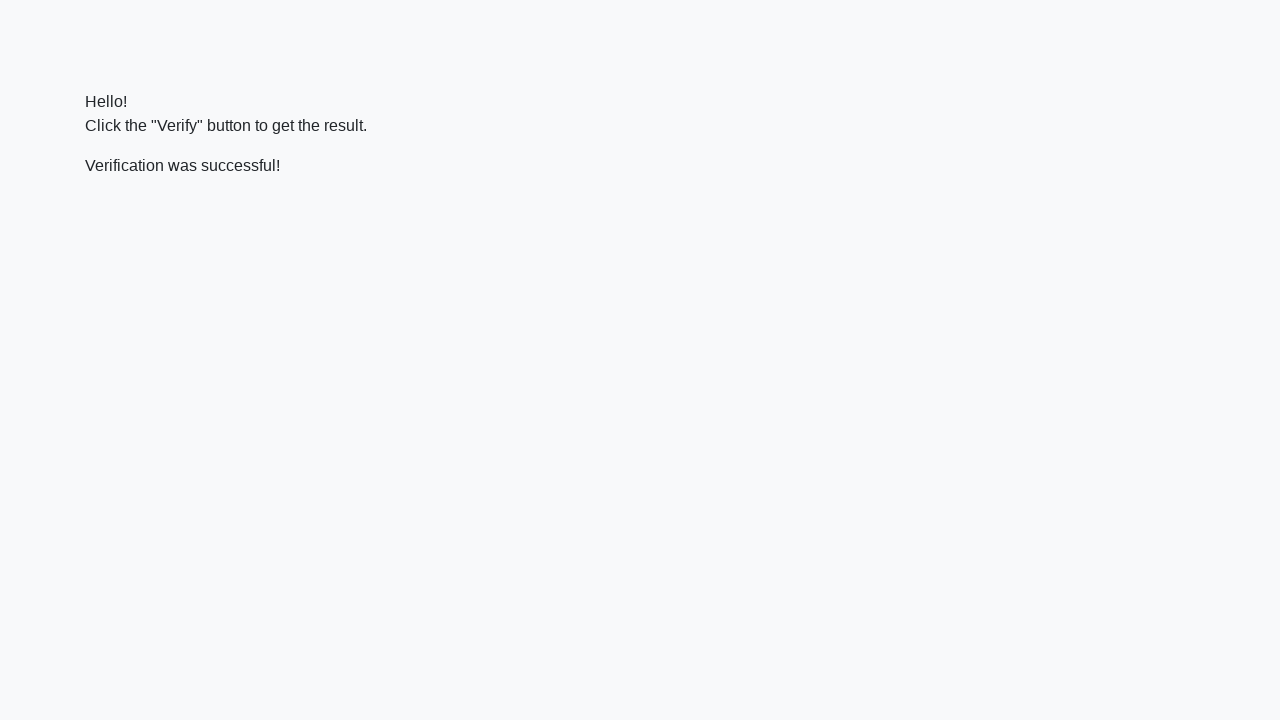

Verified success message contains 'successful'
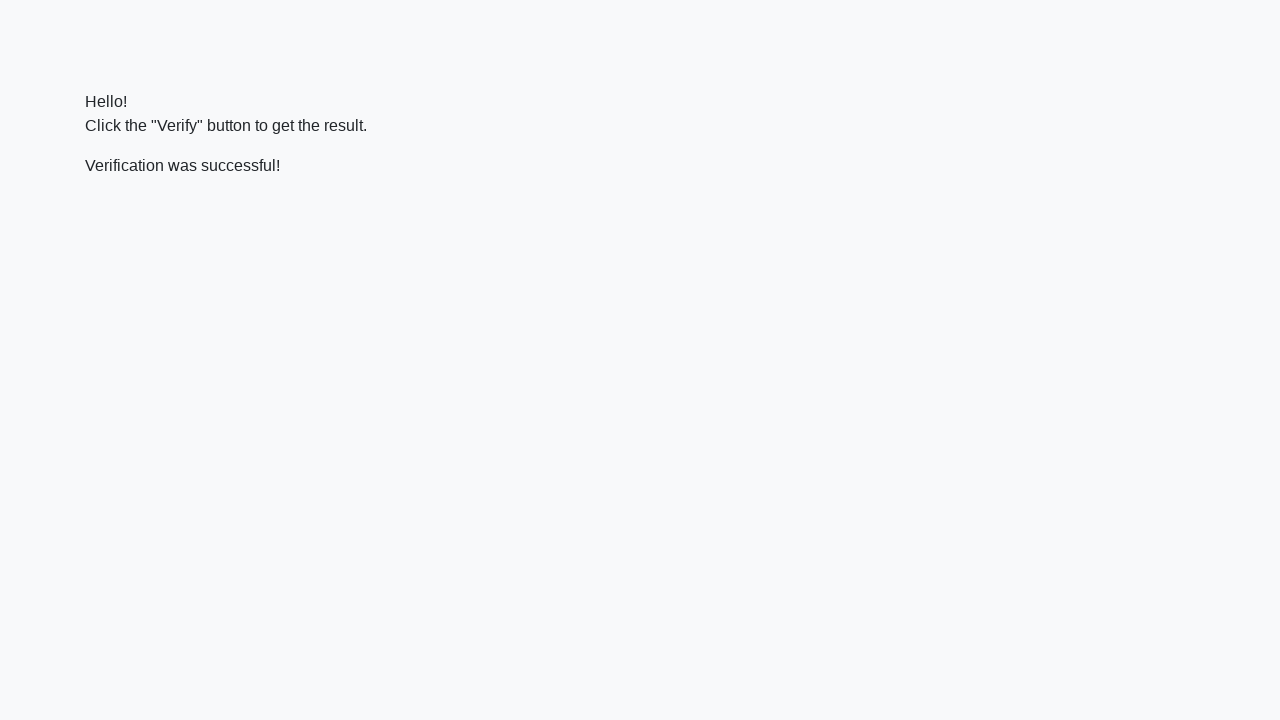

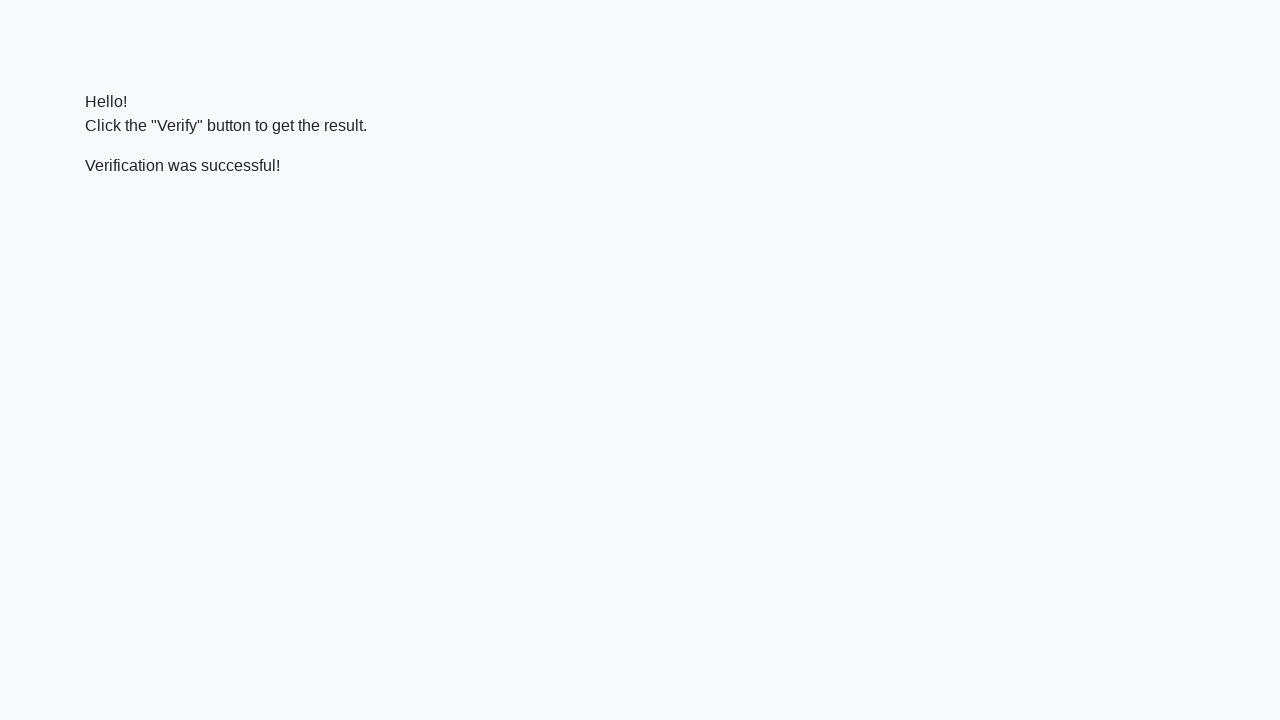